Tests iframe handling by switching to the first iframe on the page and filling a text input field with a name value.

Starting URL: https://demo.automationtesting.in/Frames.html

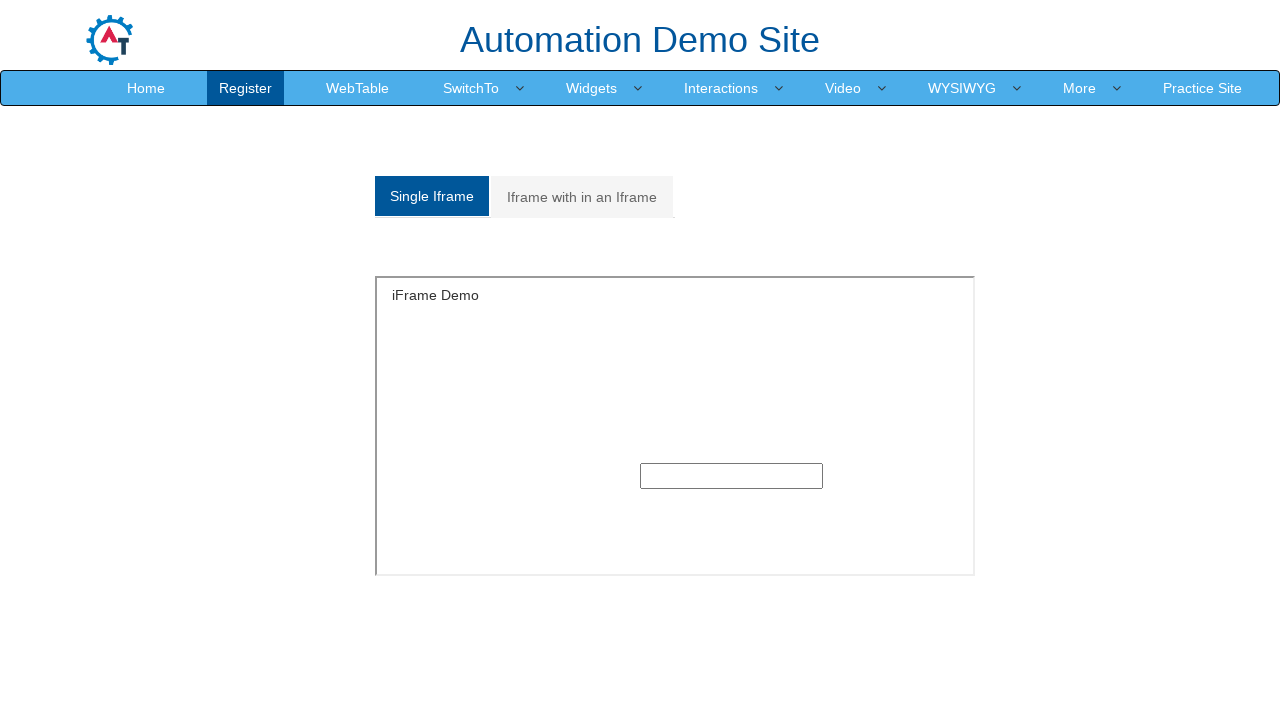

Located the first iframe on the page
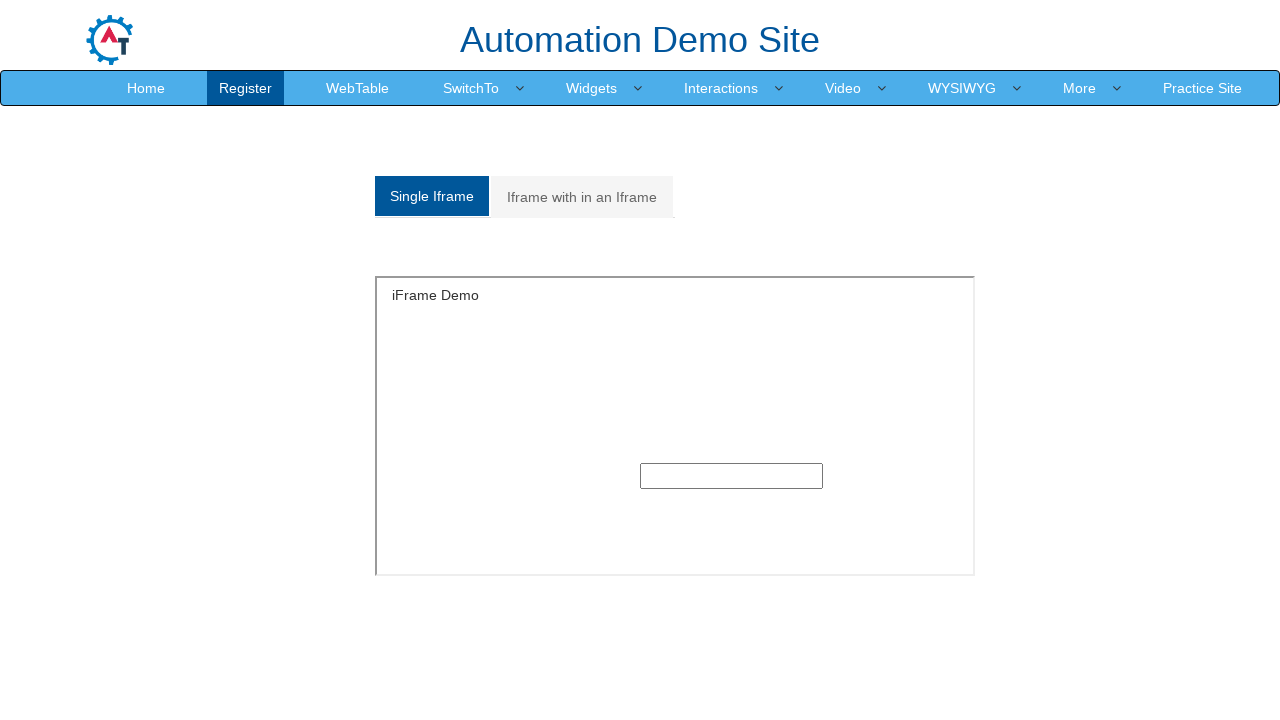

Filled text input field inside iframe with 'anil' on iframe >> nth=0 >> internal:control=enter-frame >> input[type='text']
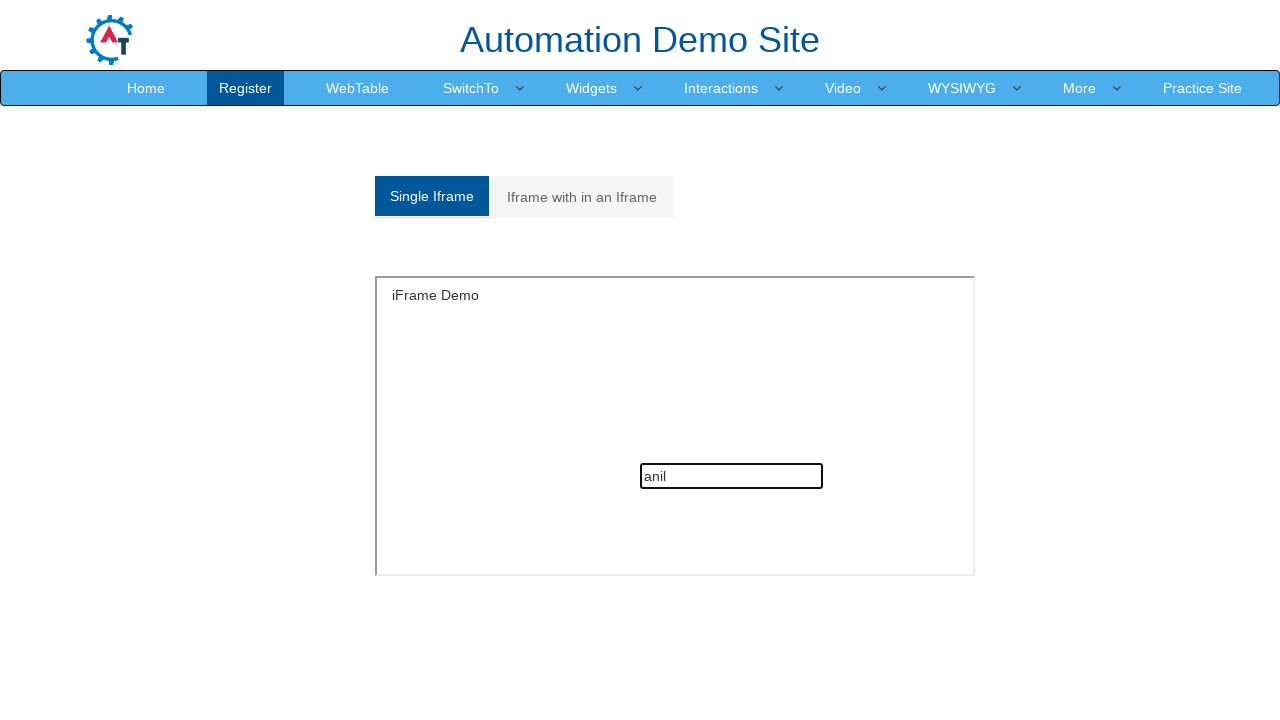

Waited 1 second to observe the result
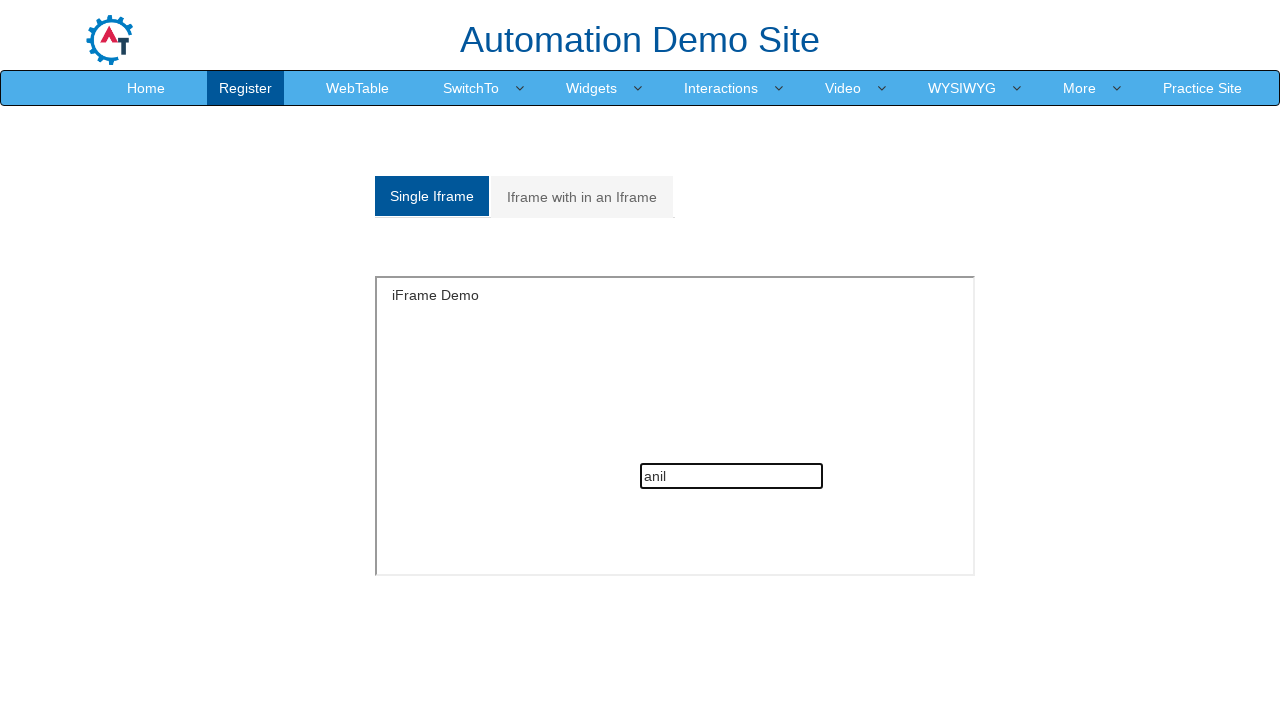

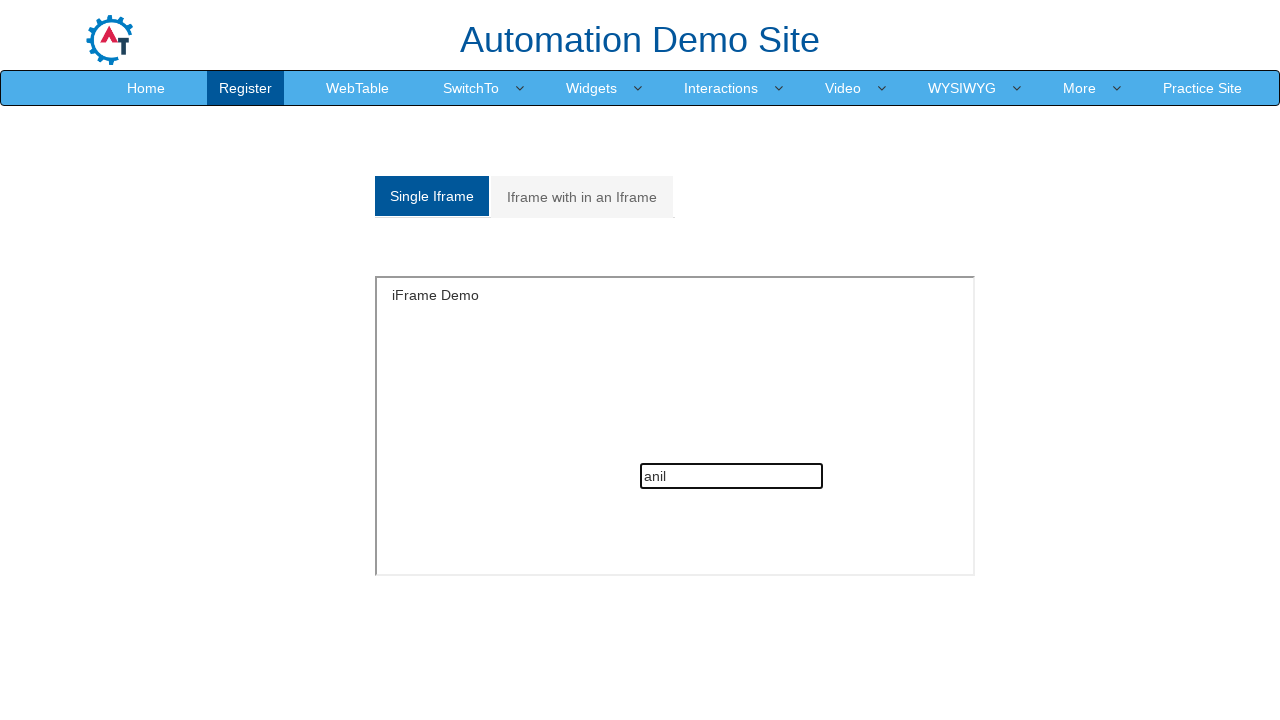